Tests sorting the Due column using semantic class-based selectors on the second table for better maintainability.

Starting URL: http://the-internet.herokuapp.com/tables

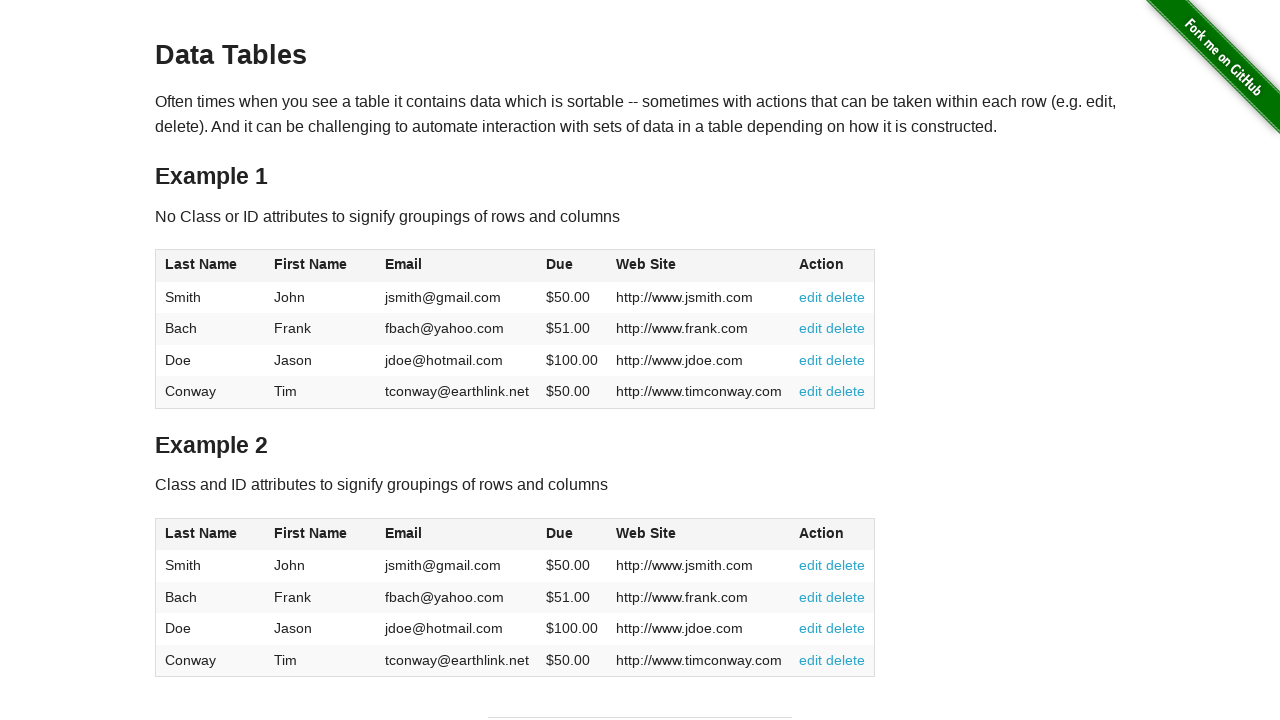

Clicked the Due column header in table 2 to sort at (560, 533) on #table2 thead .dues
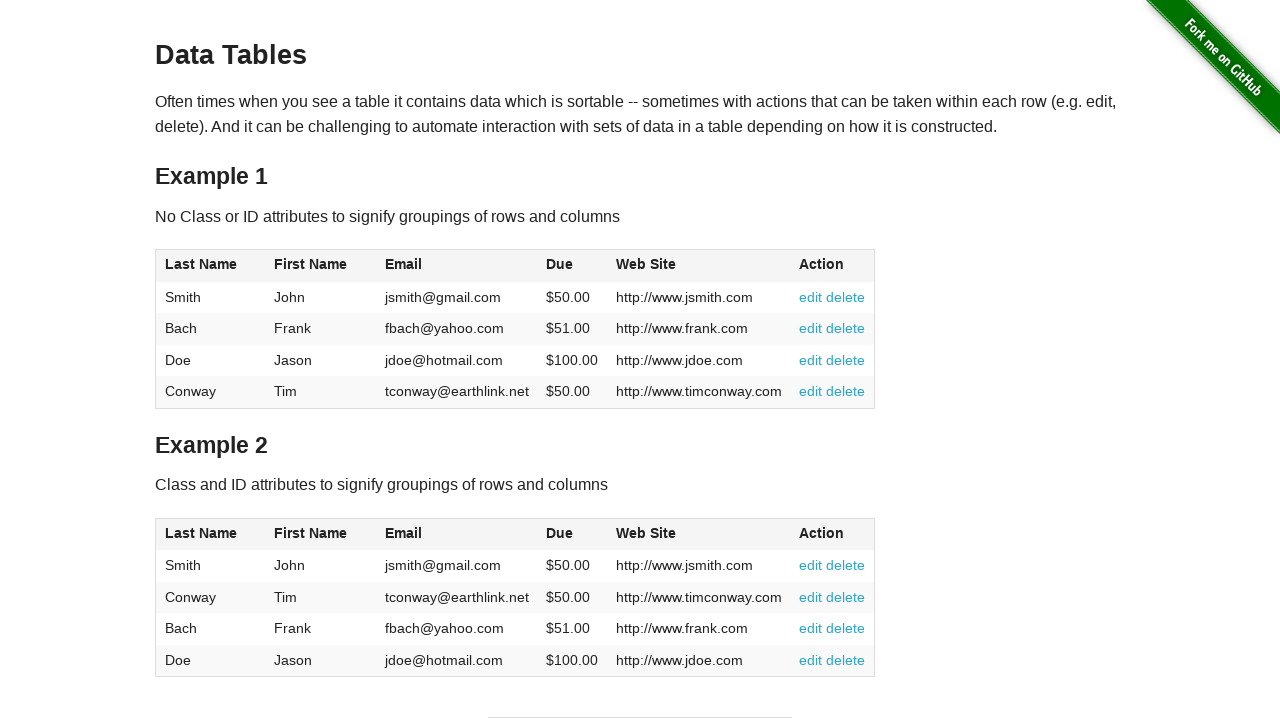

Due column values loaded in table 2
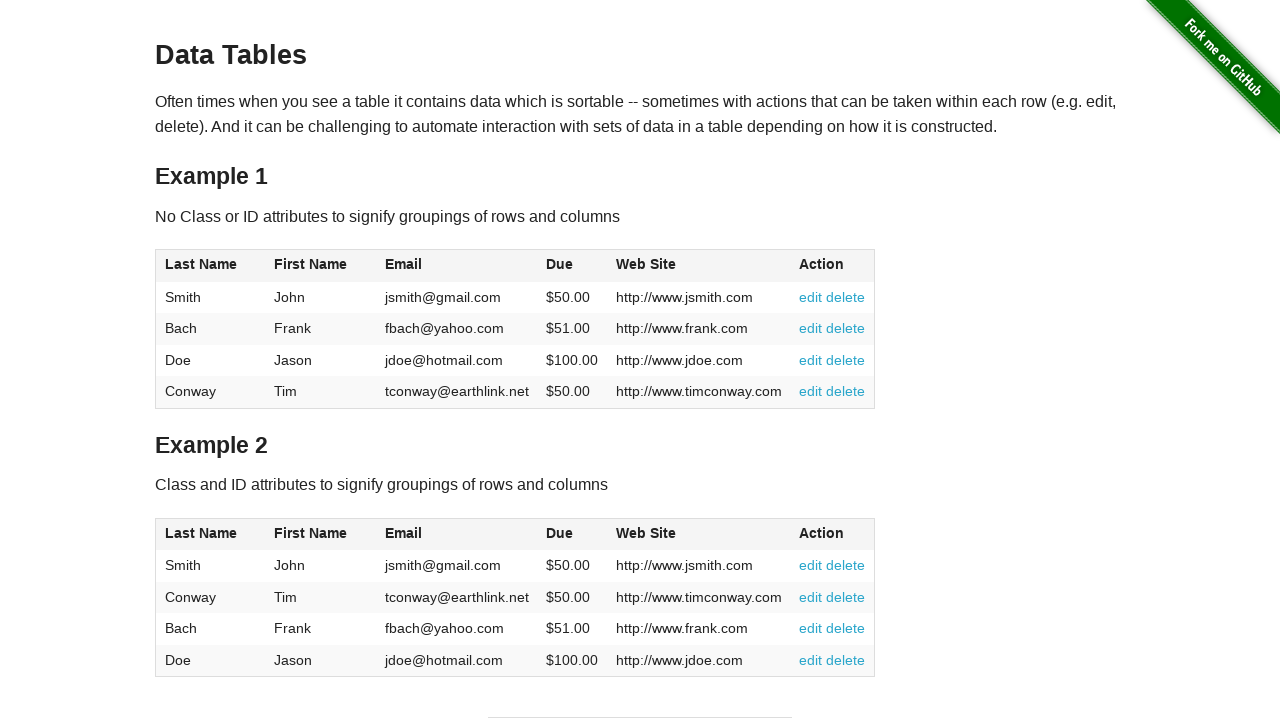

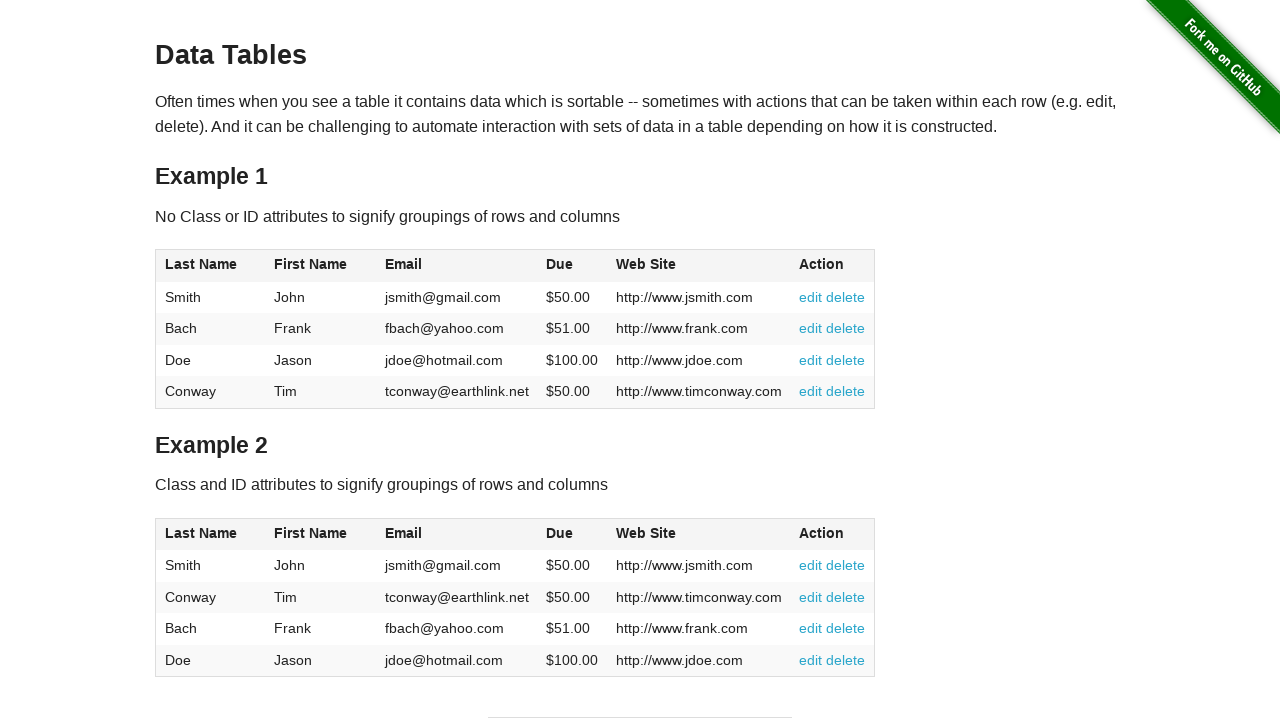